Navigates to the Ampeg homepage and clicks on the products link to access the products page

Starting URL: https://ampeg.com/index.html

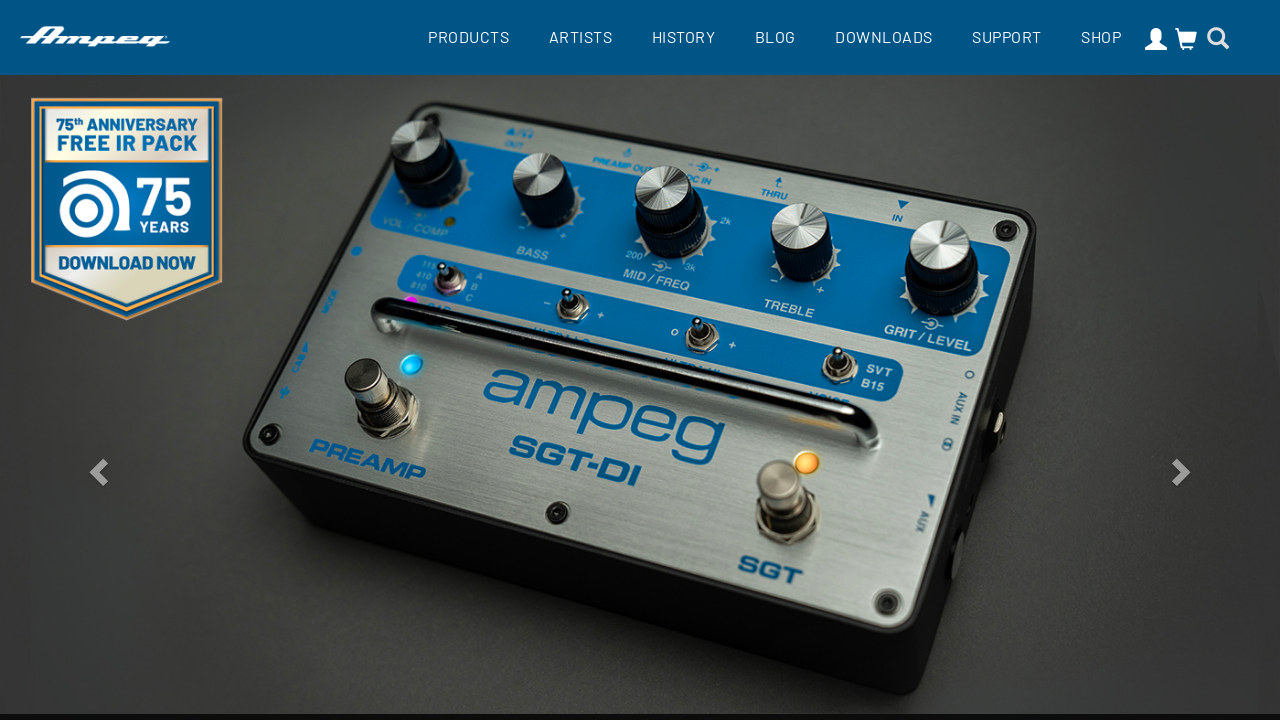

Navigated to Ampeg homepage
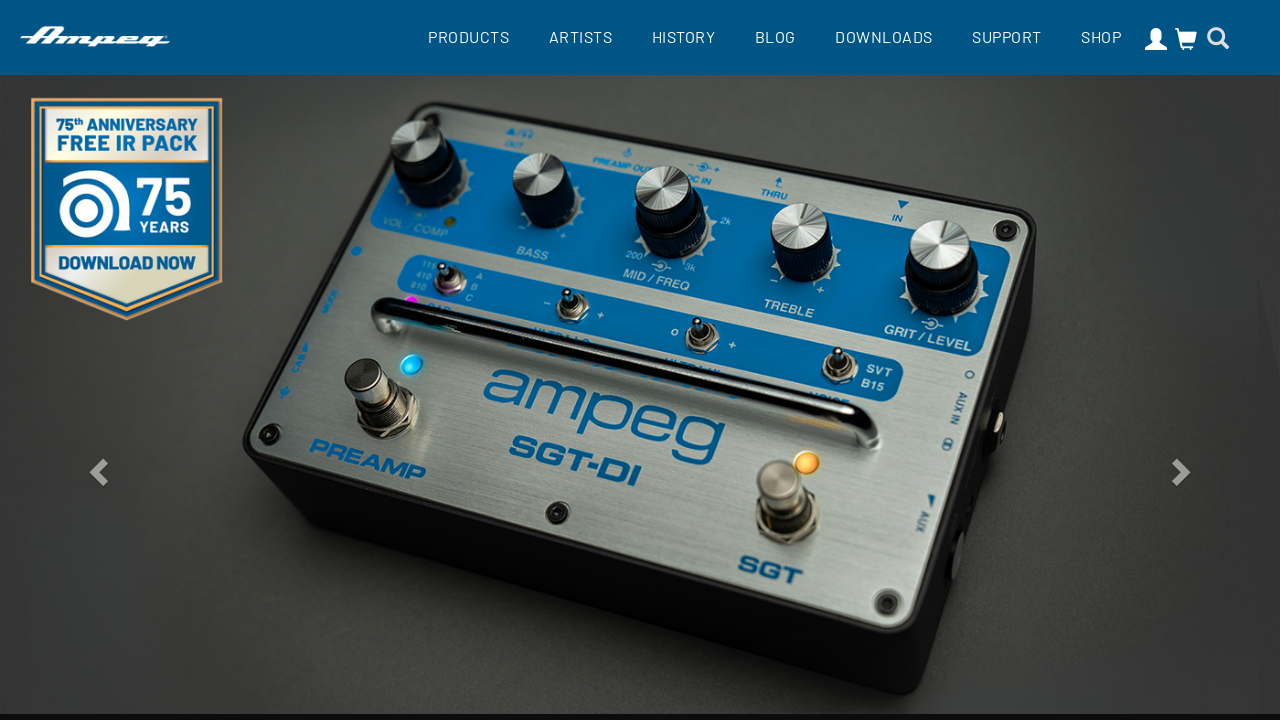

Clicked on products link to access products page at (468, 36) on a.main-item.products
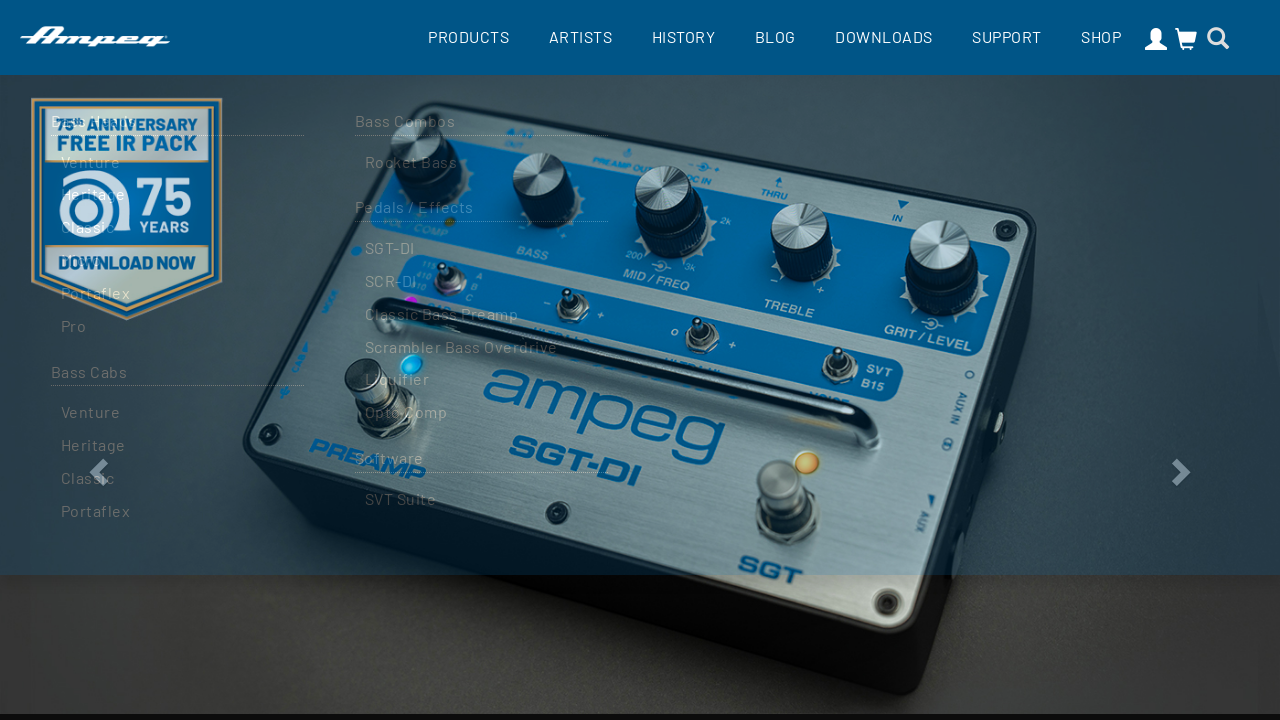

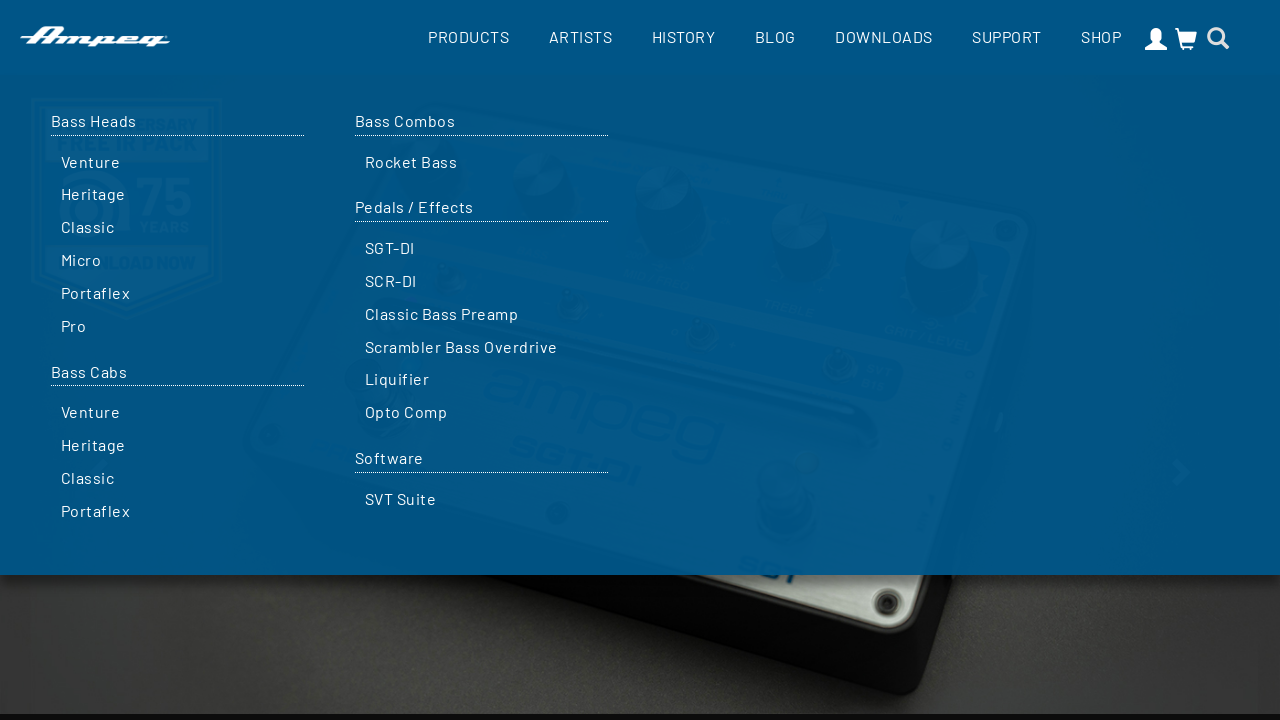